Tests tab handling by opening TechPro Education main site, then opening the LMS page in a new tab, and switching between the two tabs.

Starting URL: https://www.techproeducation.com

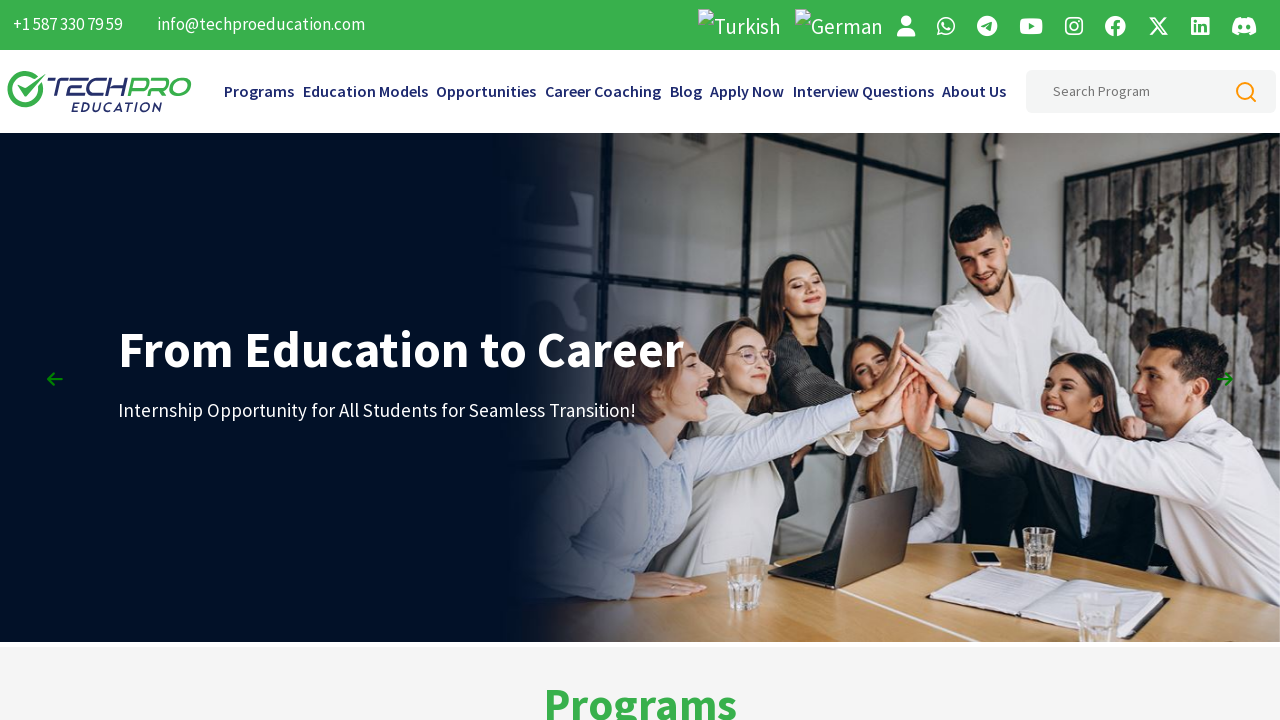

Stored reference to TechPro Education main page
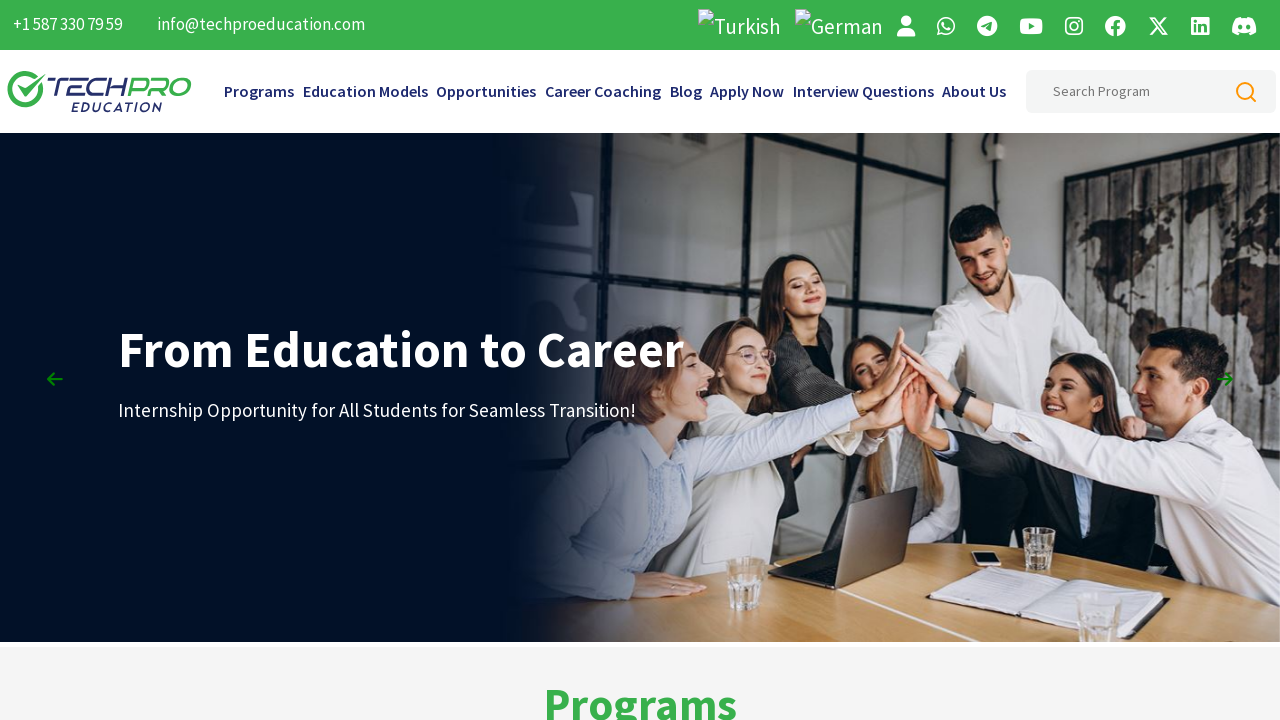

Created new page/tab in browser context
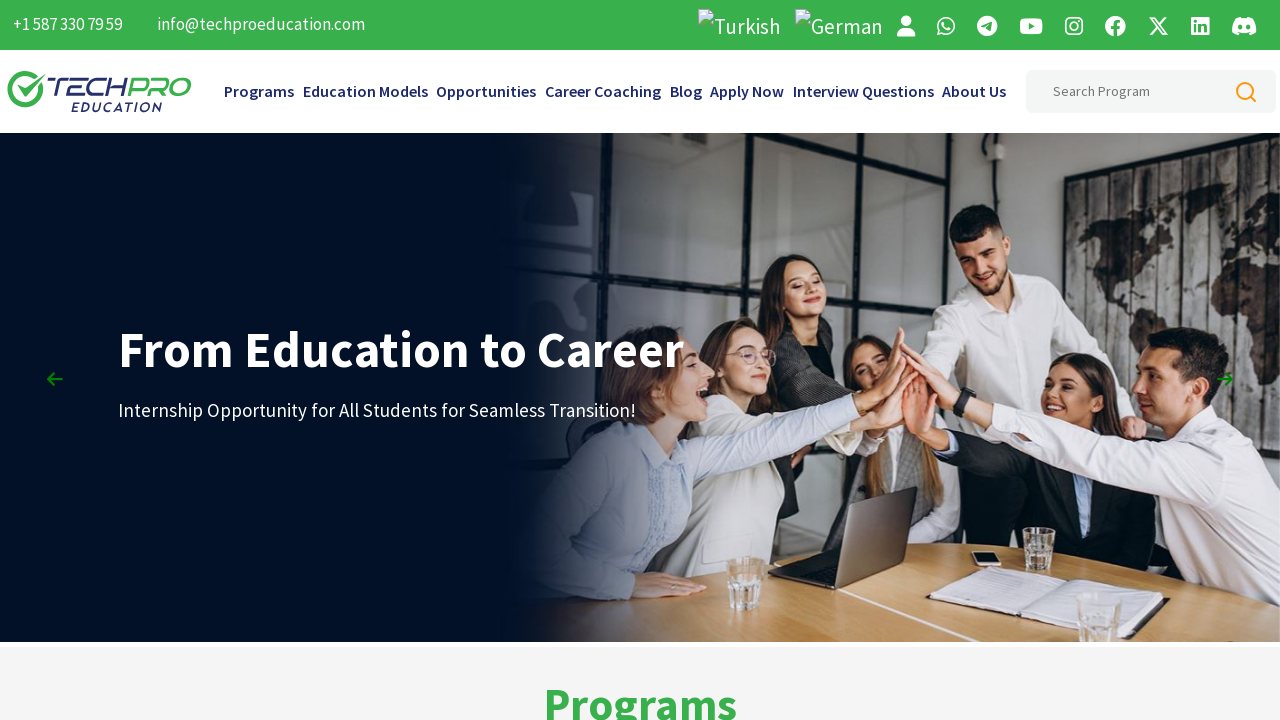

Navigated LMS page to https://lms.techproeducation.com/
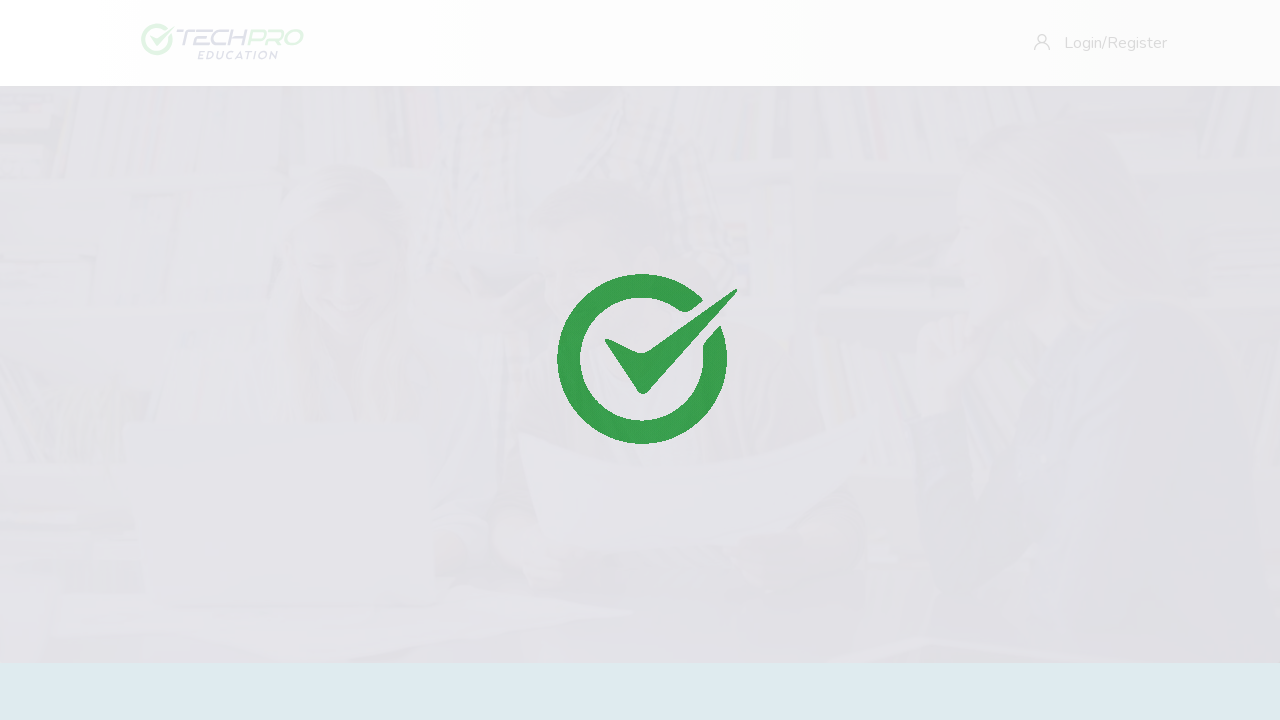

Switched focus to TechPro Education main page tab
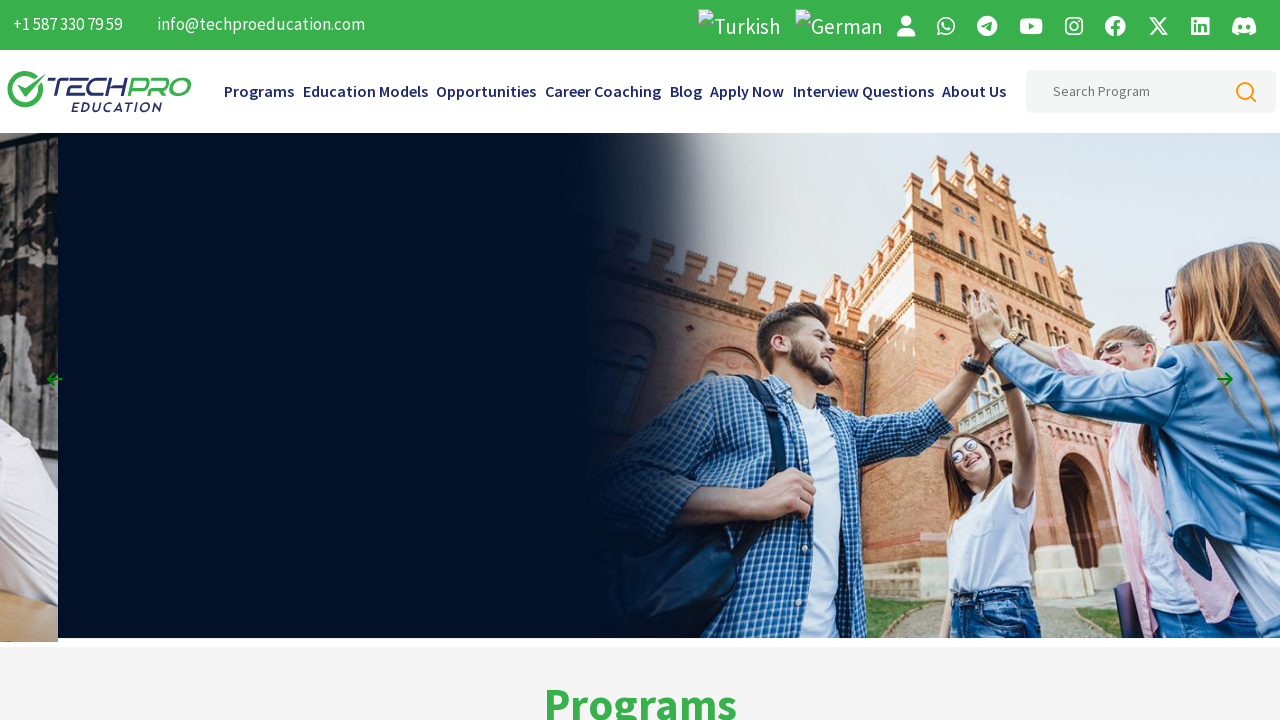

Switched focus back to LMS page tab
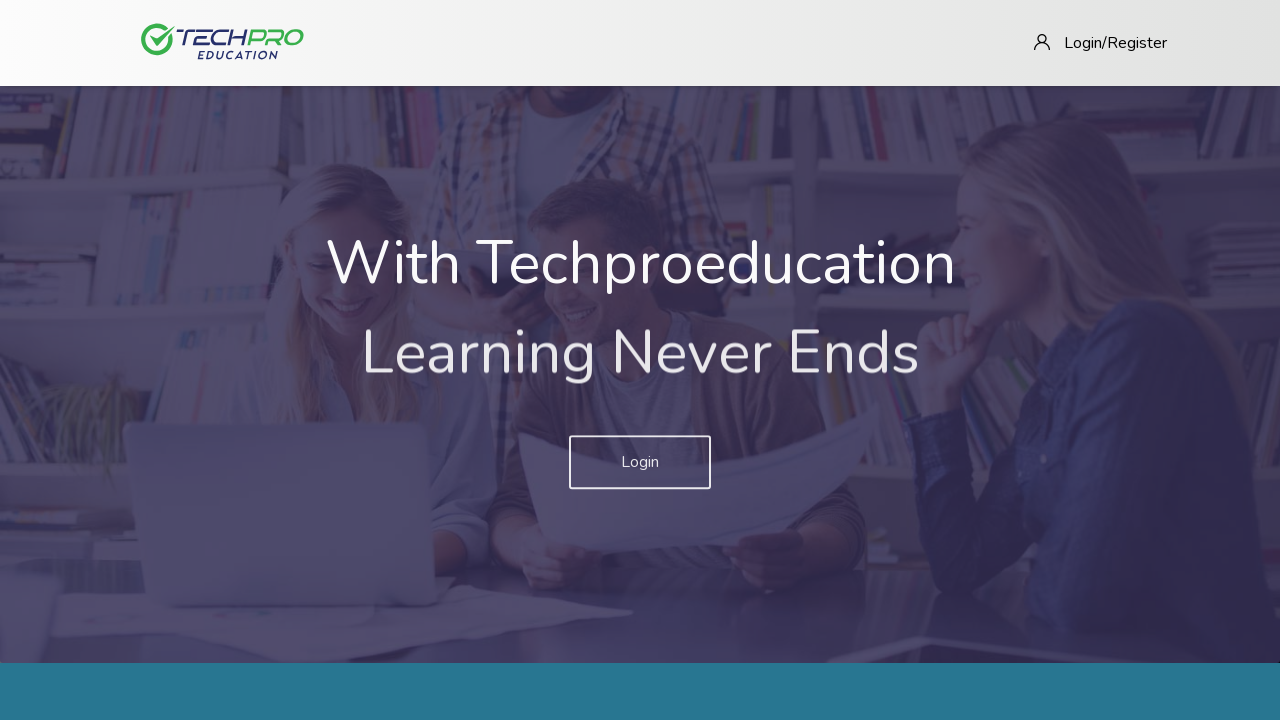

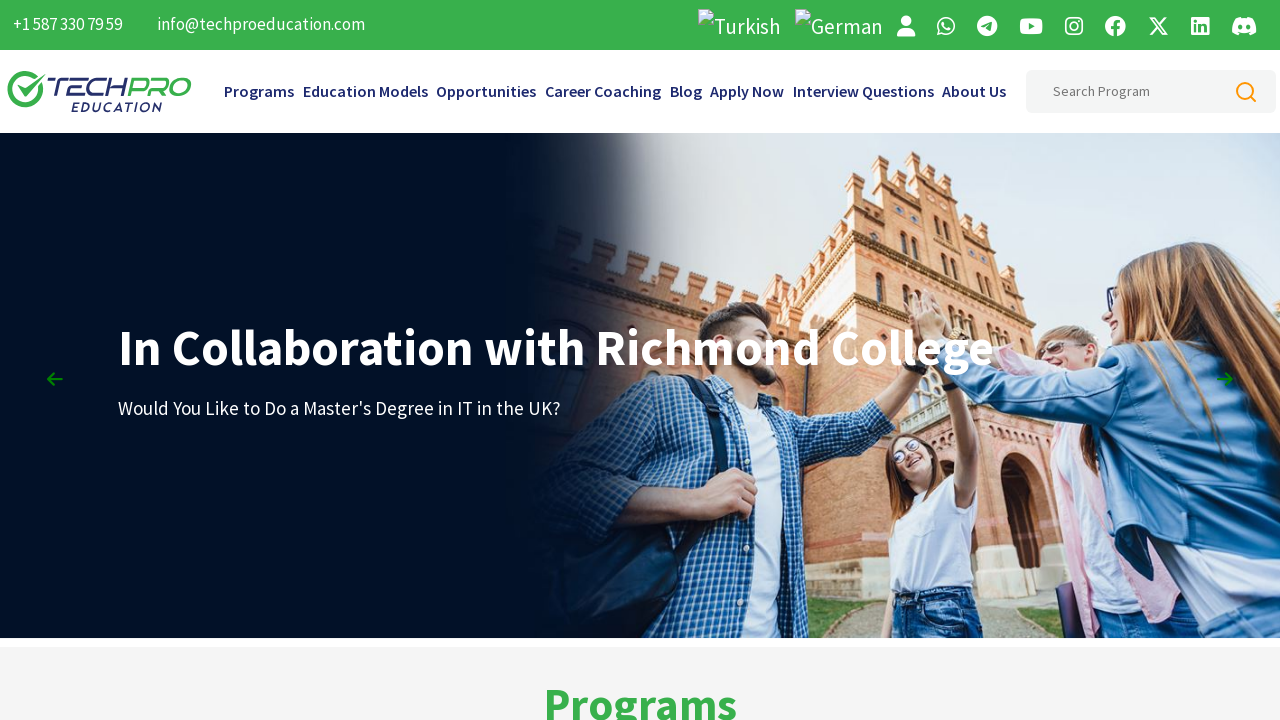